Demonstrates setWindowSize command to set browser window dimensions

Starting URL: http://omayo.blogspot.com

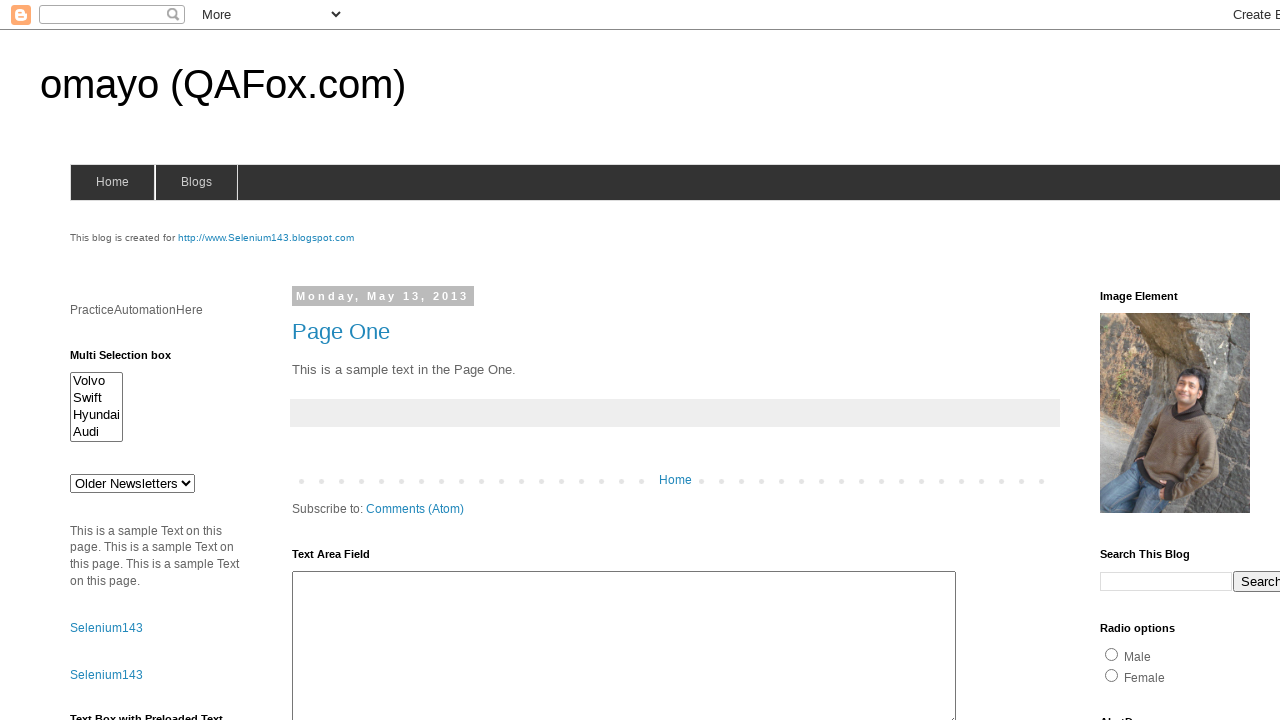

Set browser window size to 400x800 pixels
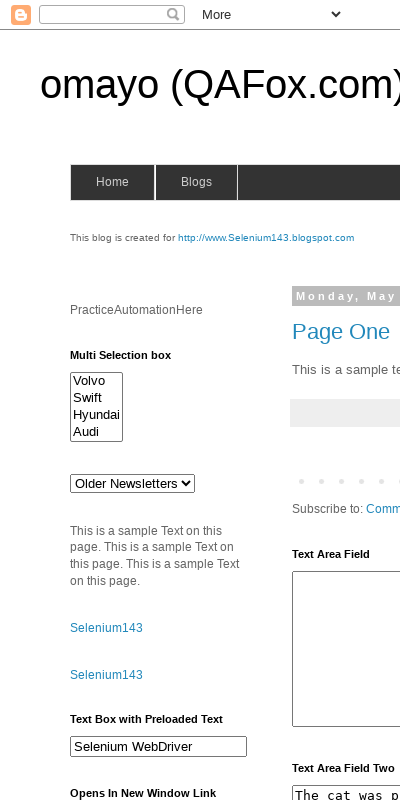

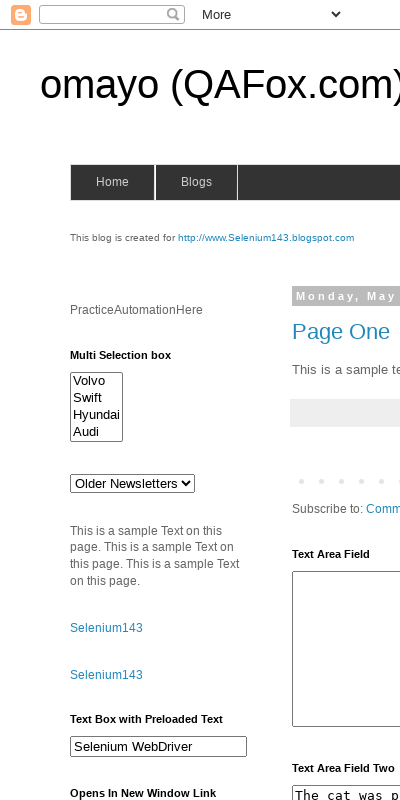